Demonstrates XPath locator strategies using sibling and parent relationships on a practice automation website, then tests browser navigation by navigating to another page and using back/forward controls.

Starting URL: https://rahulshettyacademy.com/AutomationPractice/

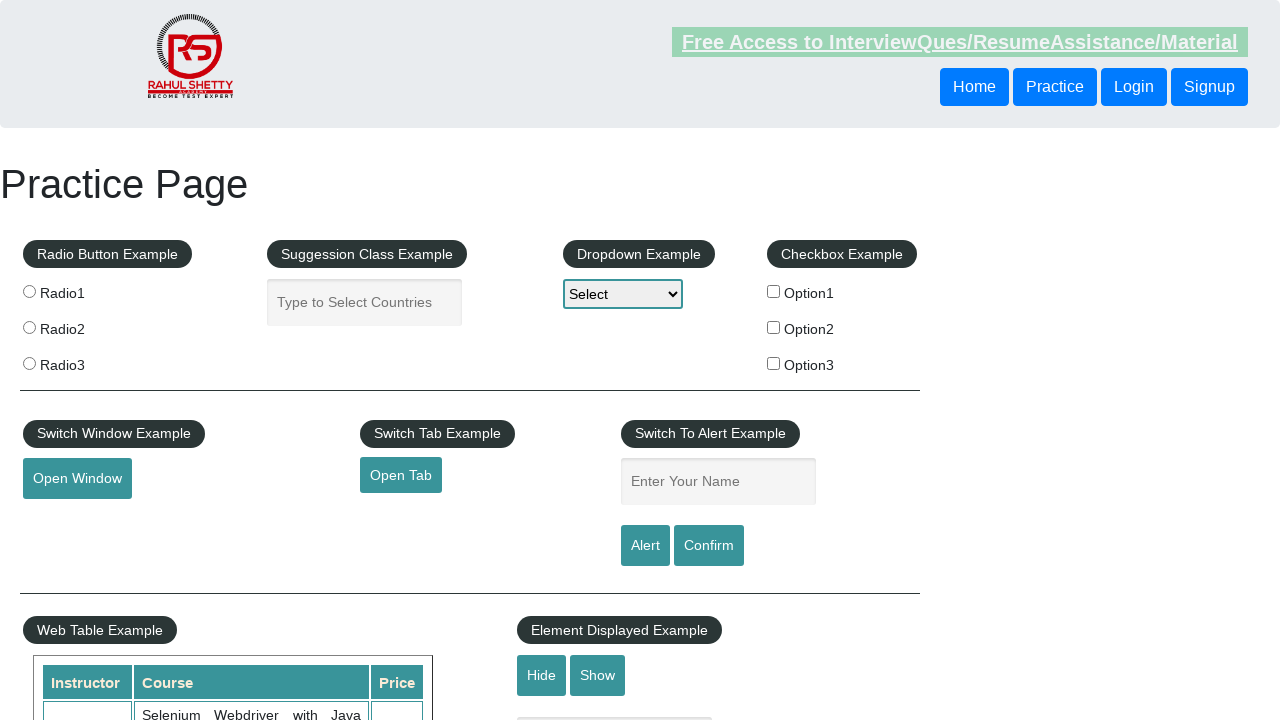

Located sibling button using XPath and verified visibility
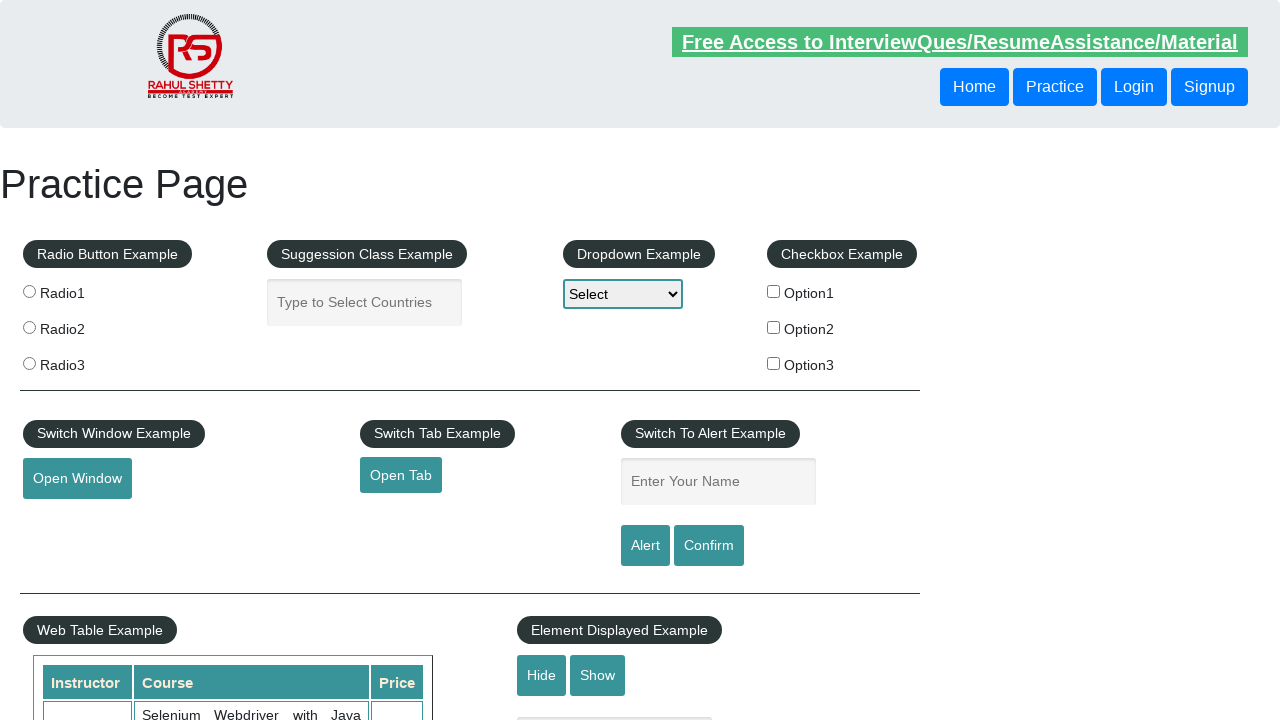

Located button using parent/child XPath relationship and verified visibility
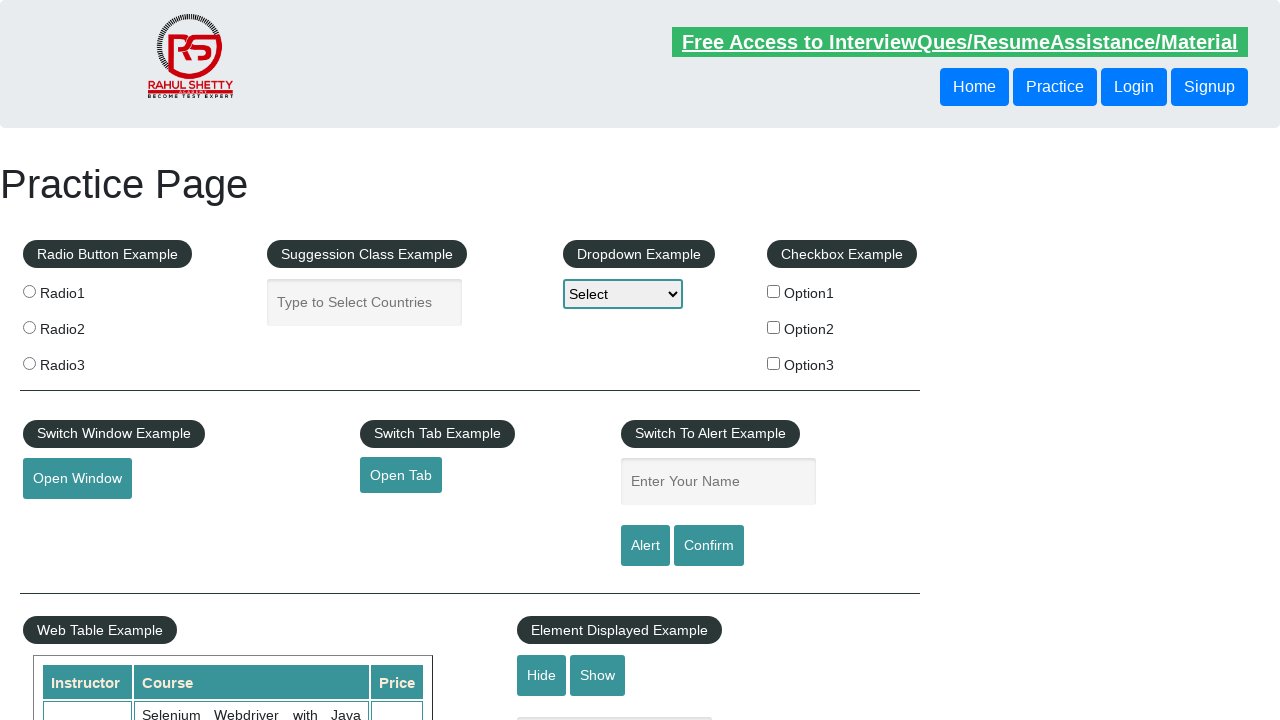

Navigated to https://rahulshettyacademy.com/
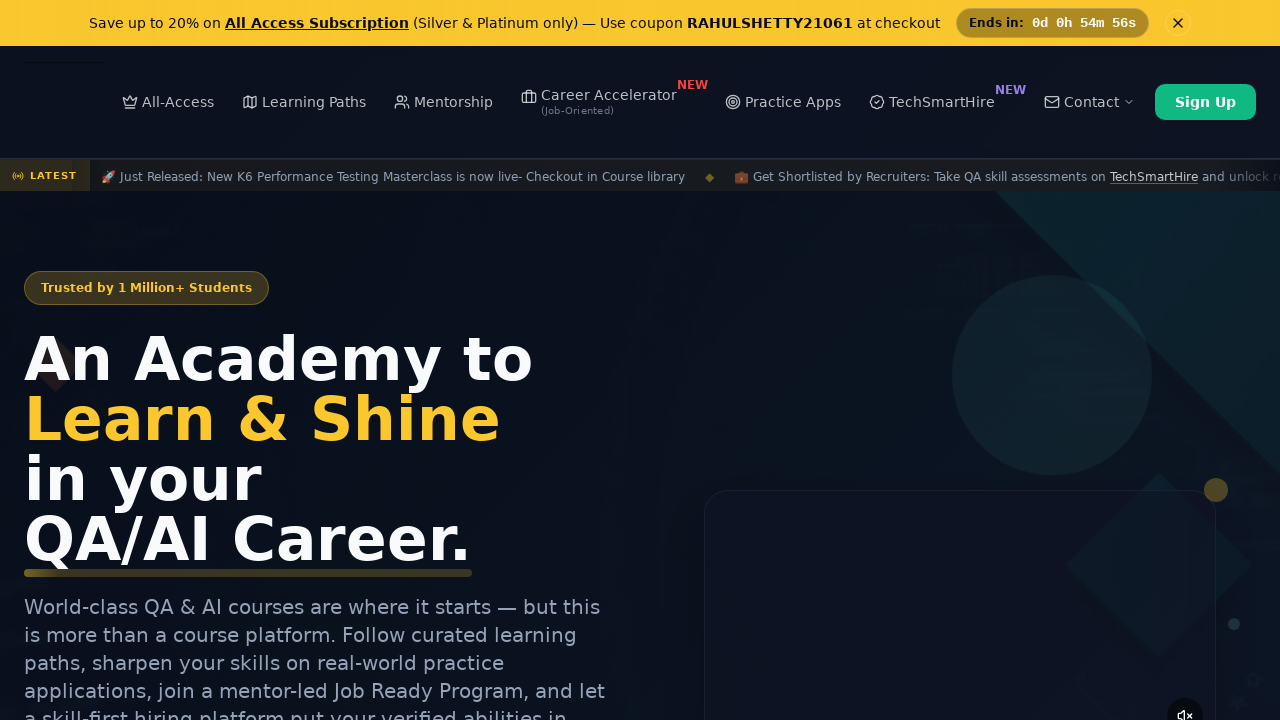

Used back button to navigate to previous page
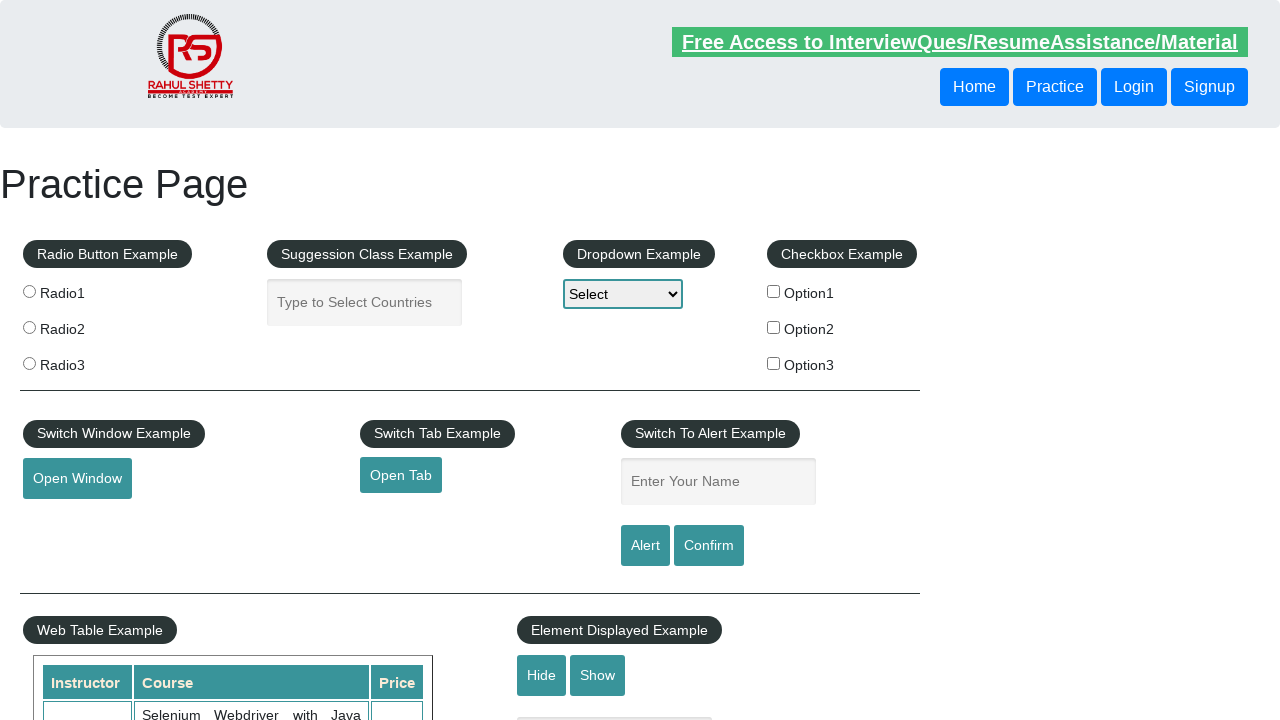

Used forward button to navigate to next page
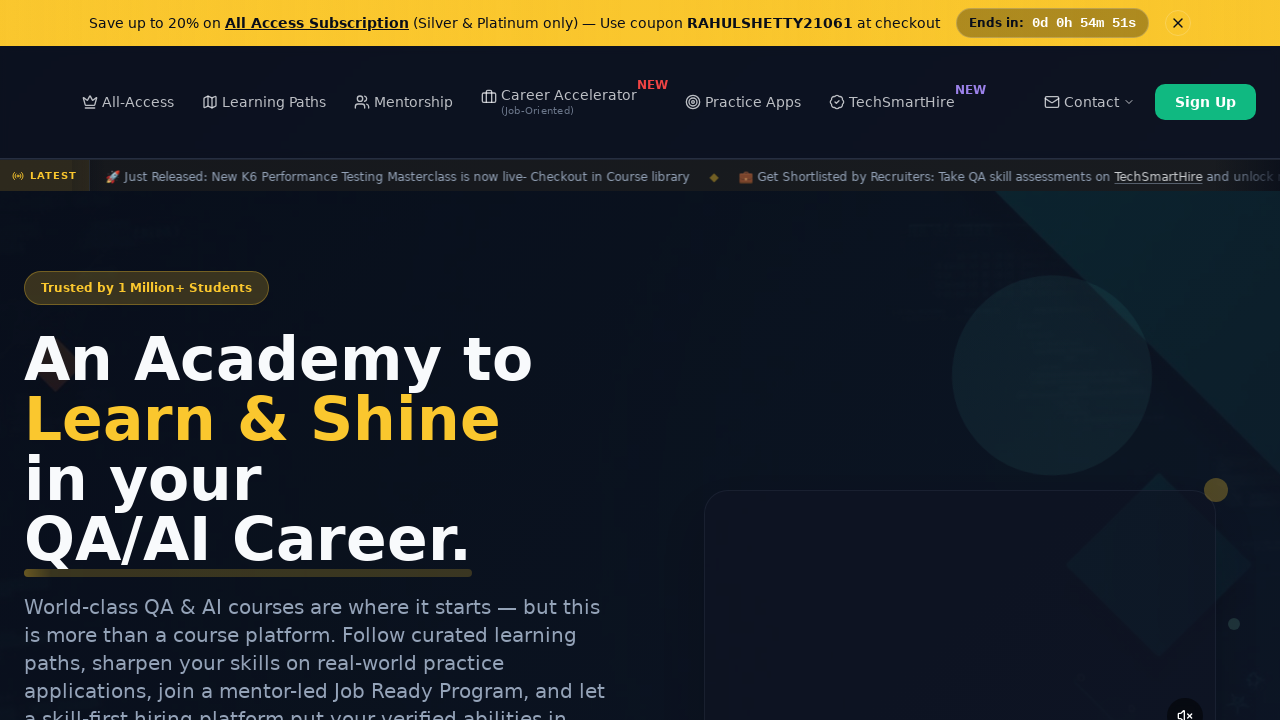

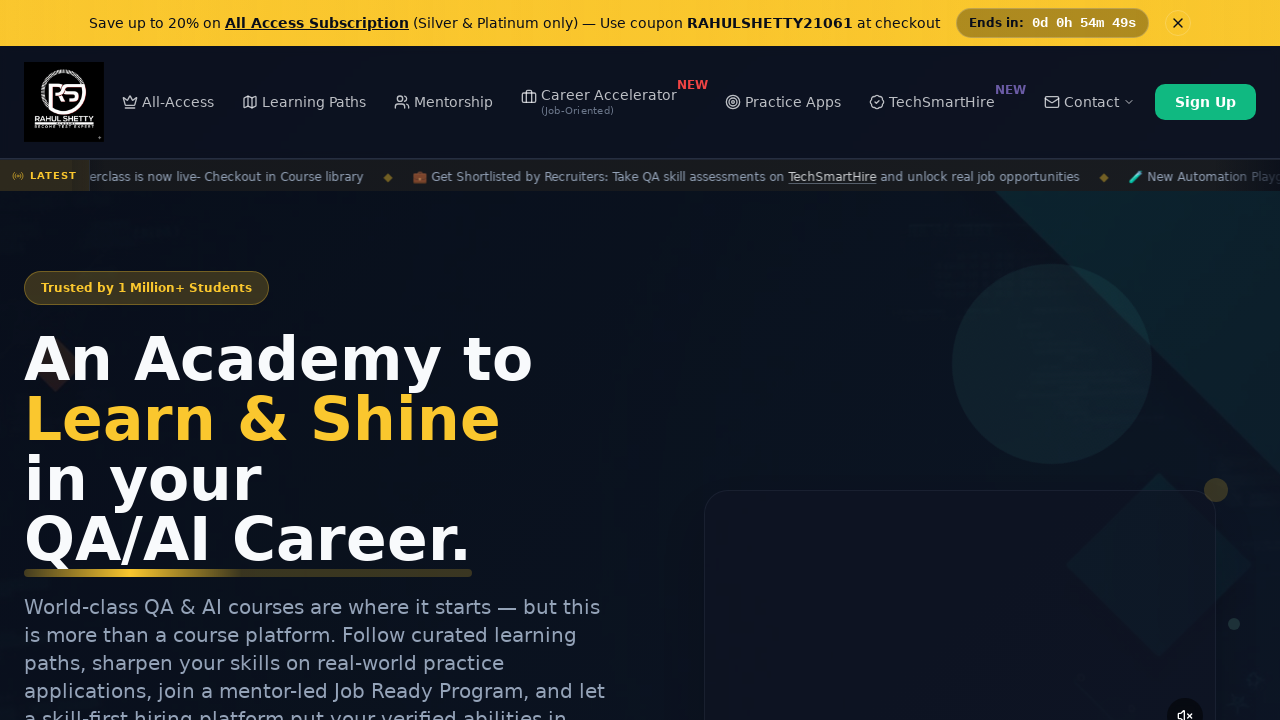